Navigates to W3Schools HTML tutorial page and clicks on the HTML Tables link to view table examples

Starting URL: https://www.w3schools.com/html/default.asp

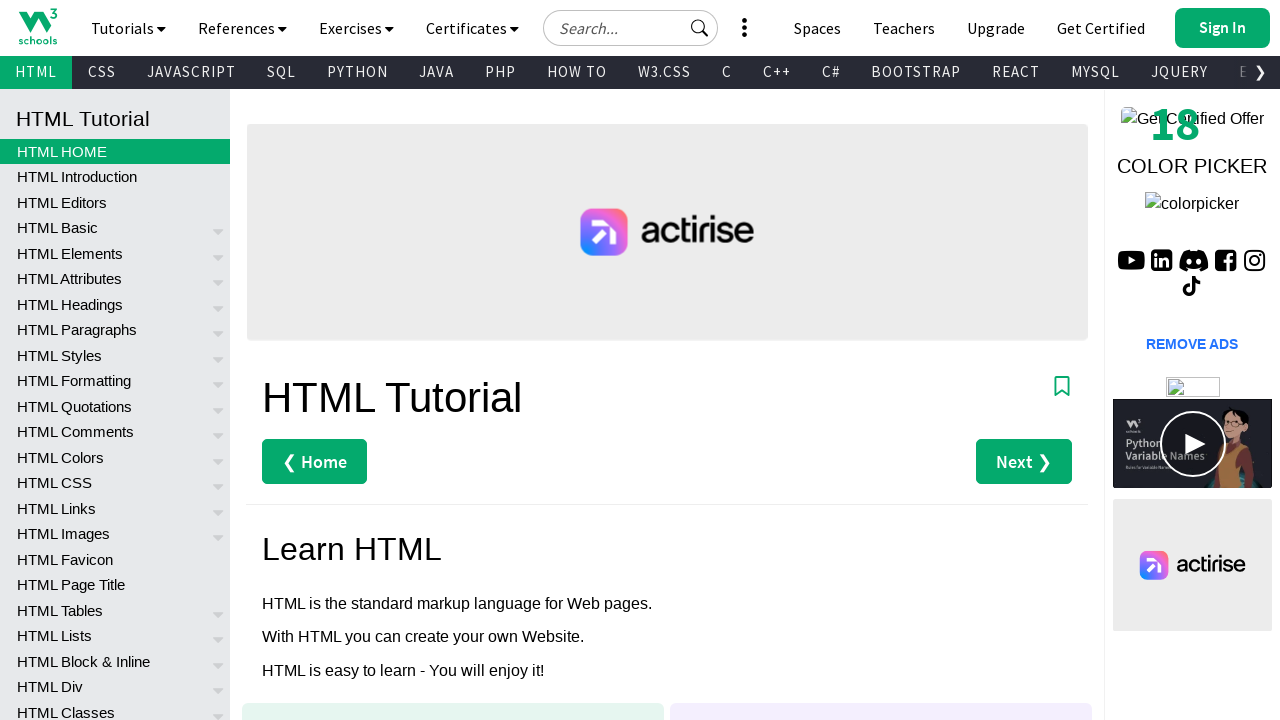

Navigated to W3Schools HTML tutorial page
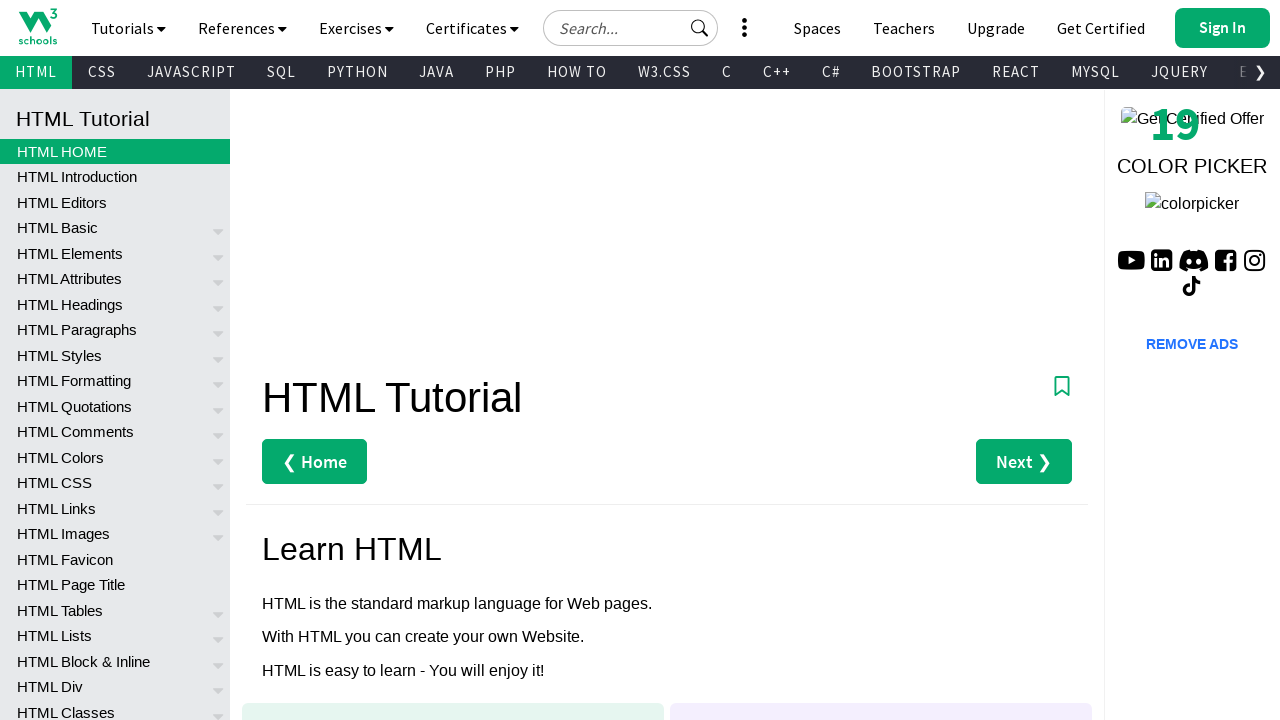

Clicked on HTML Tables link in navigation at (115, 610) on a:text("HTML Tables")
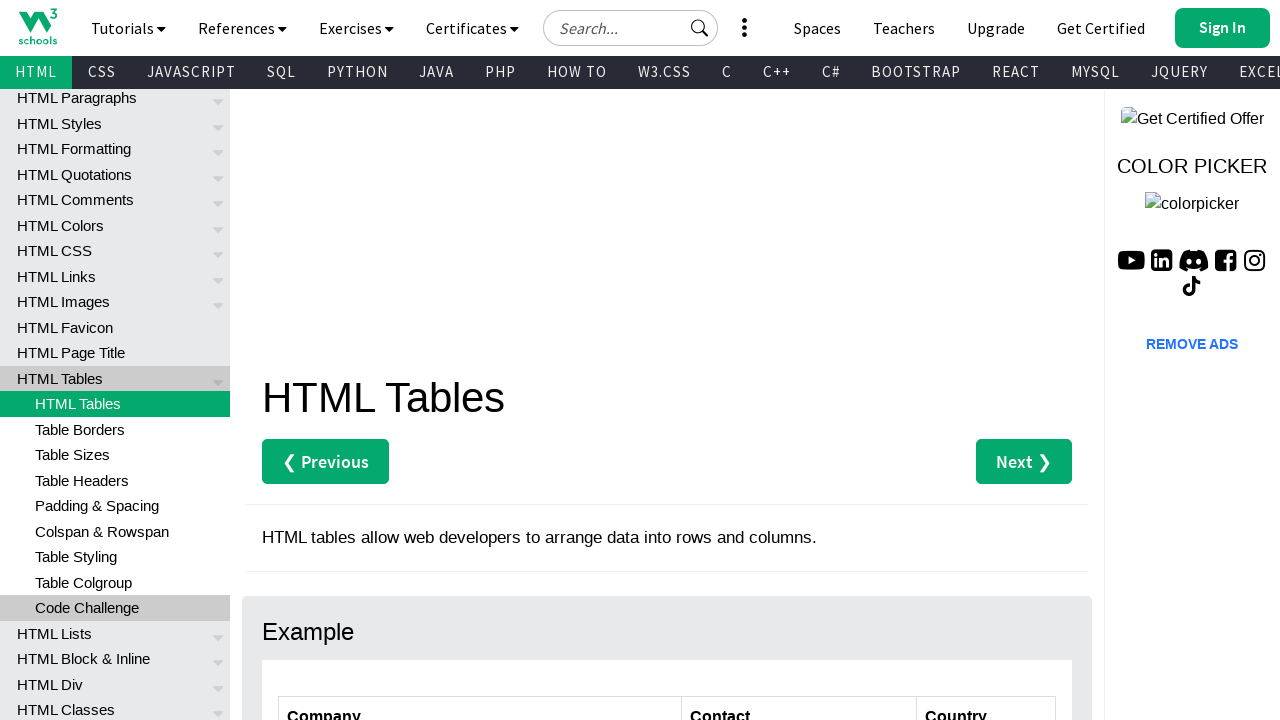

Table page loaded and customers table is present
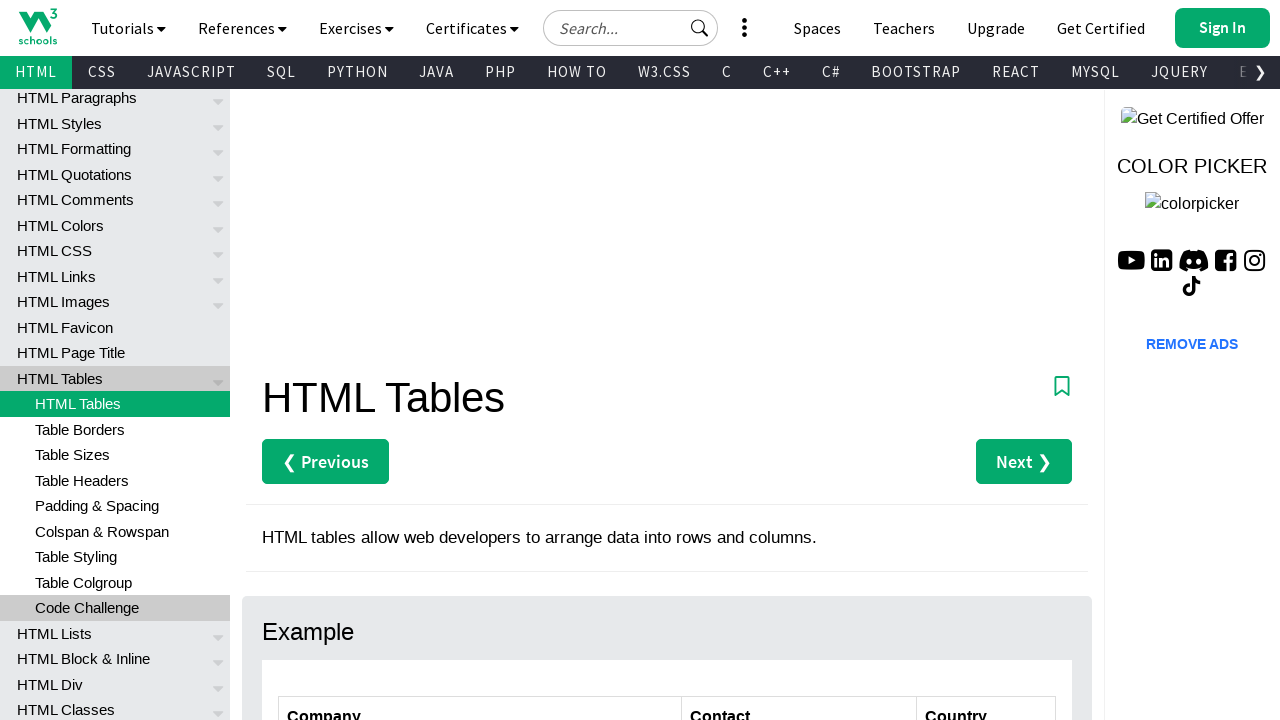

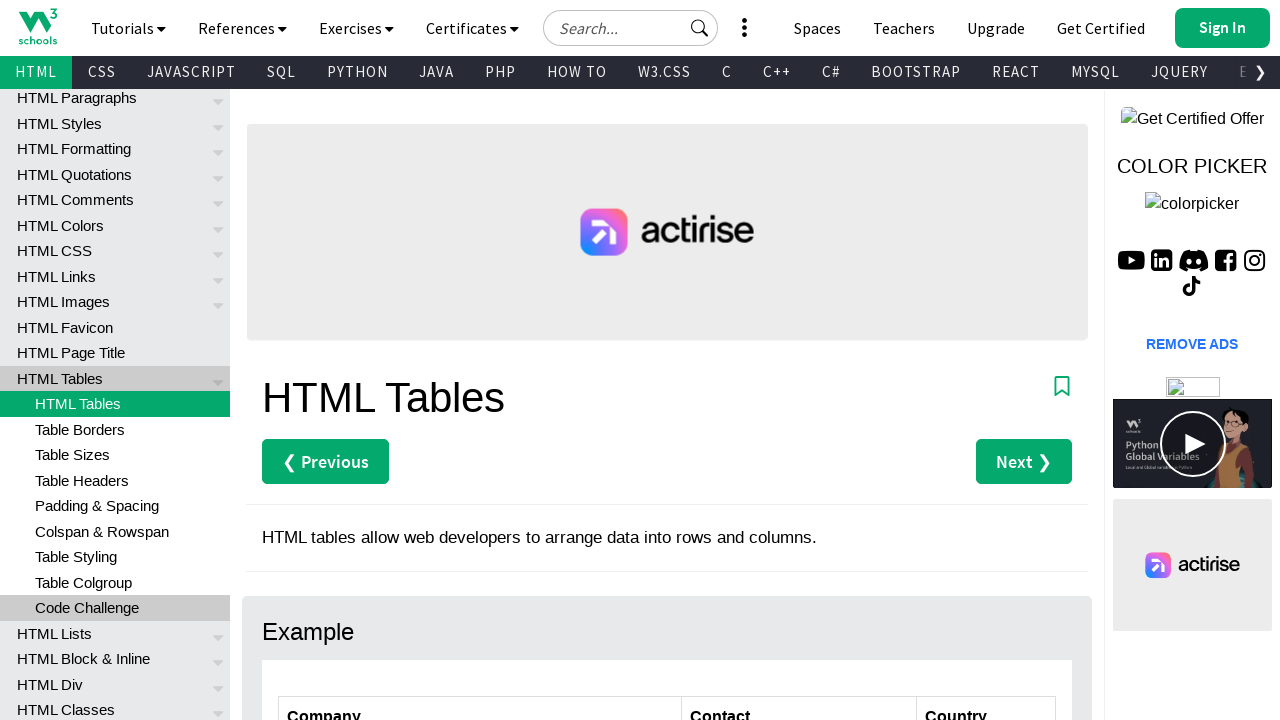